Tests cookie management functionality by clicking refresh button and manipulating browser cookies

Starting URL: https://bonigarcia.dev/selenium-webdriver-java/cookies.html

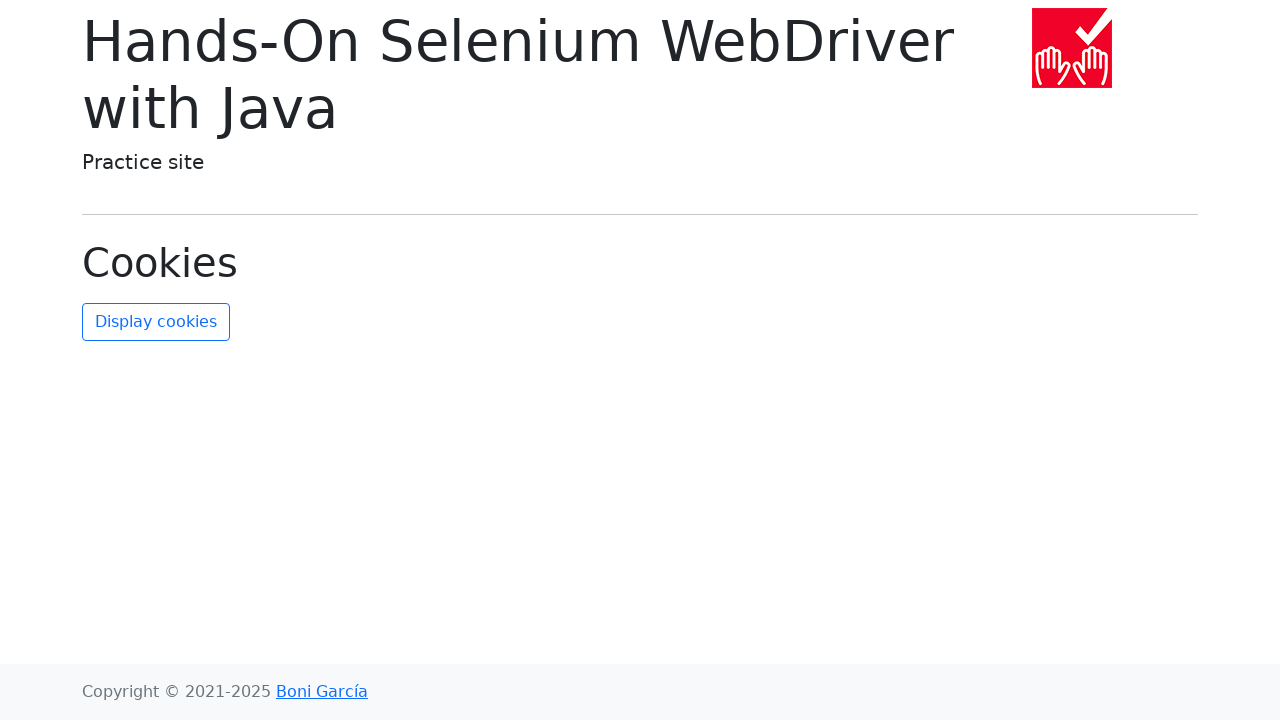

Clicked refresh cookies button at (156, 322) on #refresh-cookies
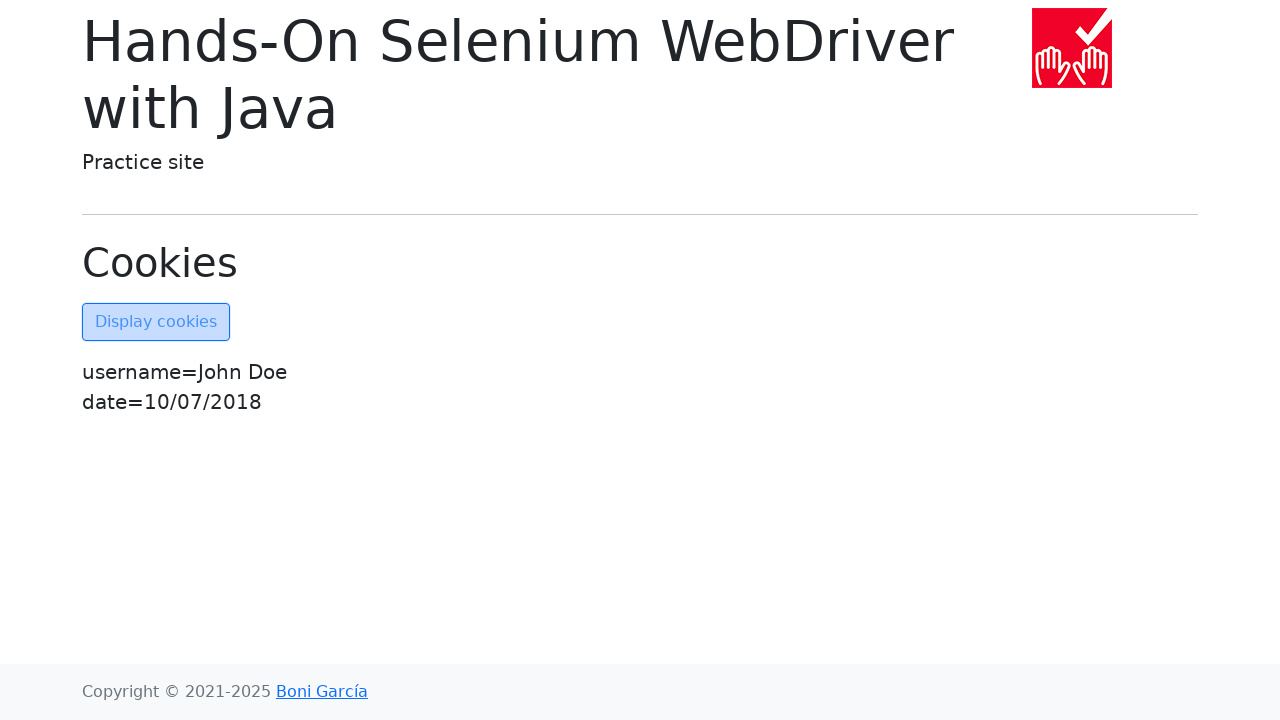

Retrieved all cookies from browser context
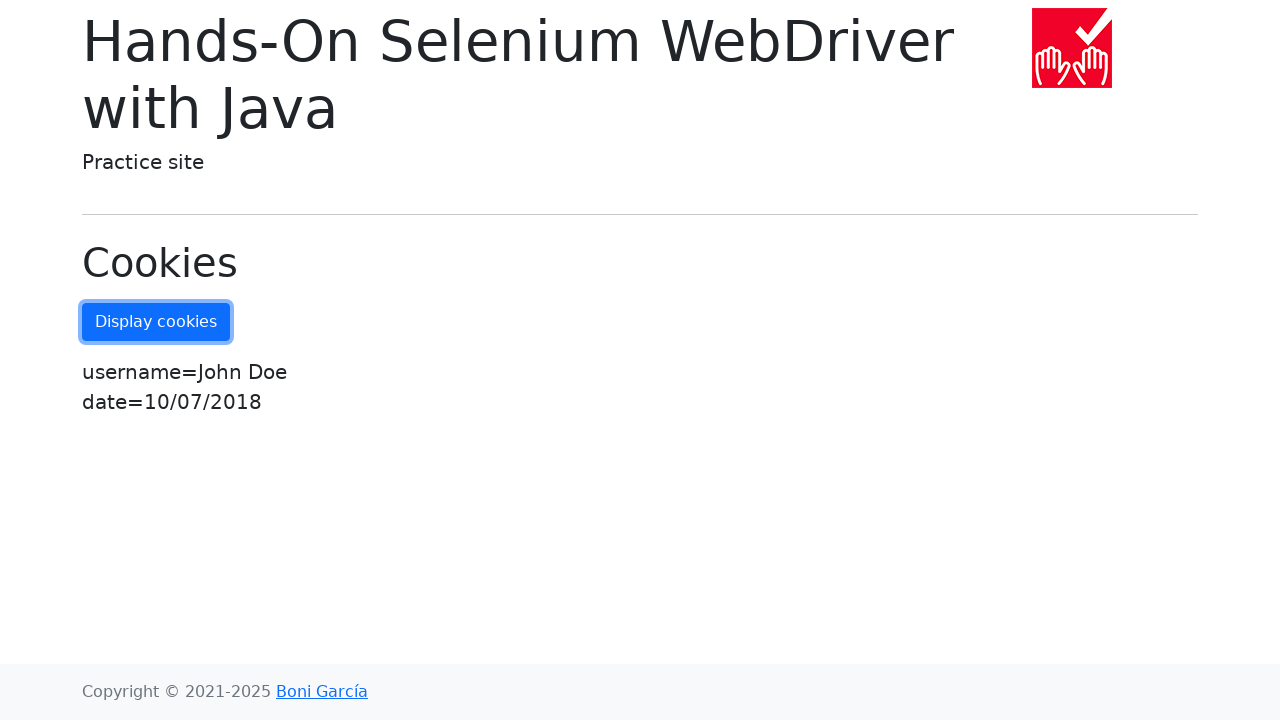

Added custom cookies 'Priya' and 'Tushar' to context
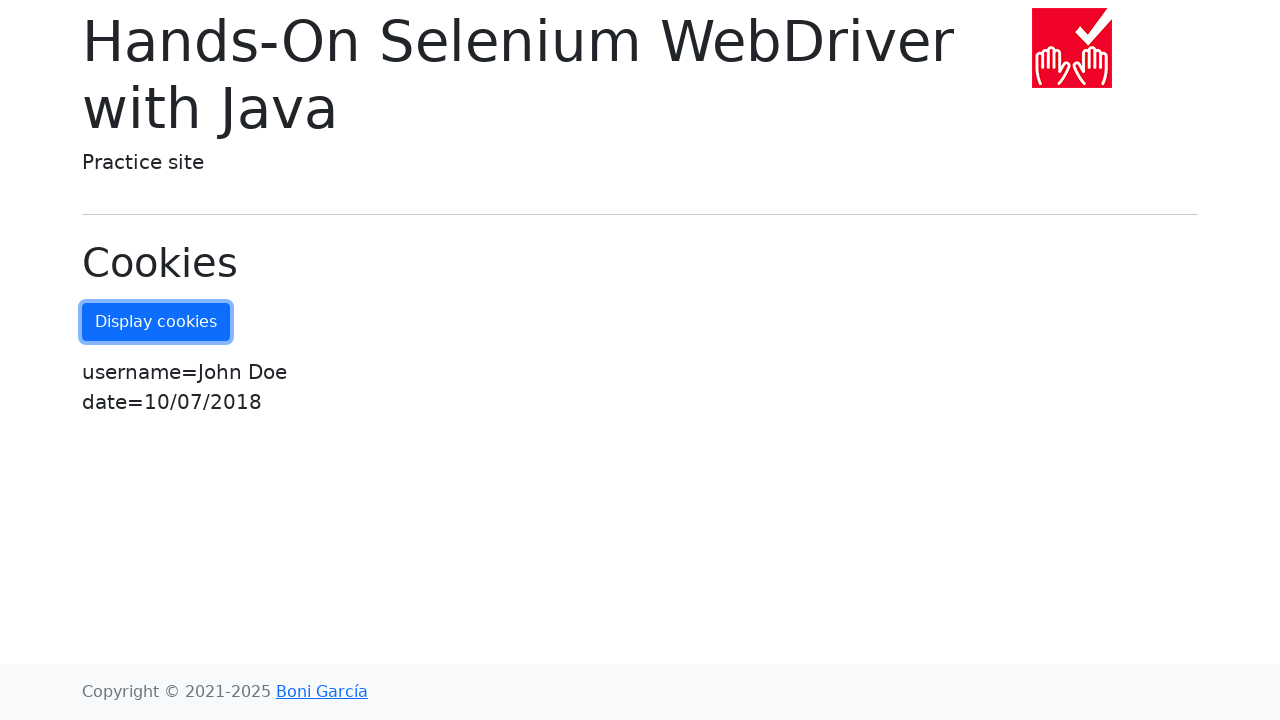

Cleared cookie named 'Priya' from context
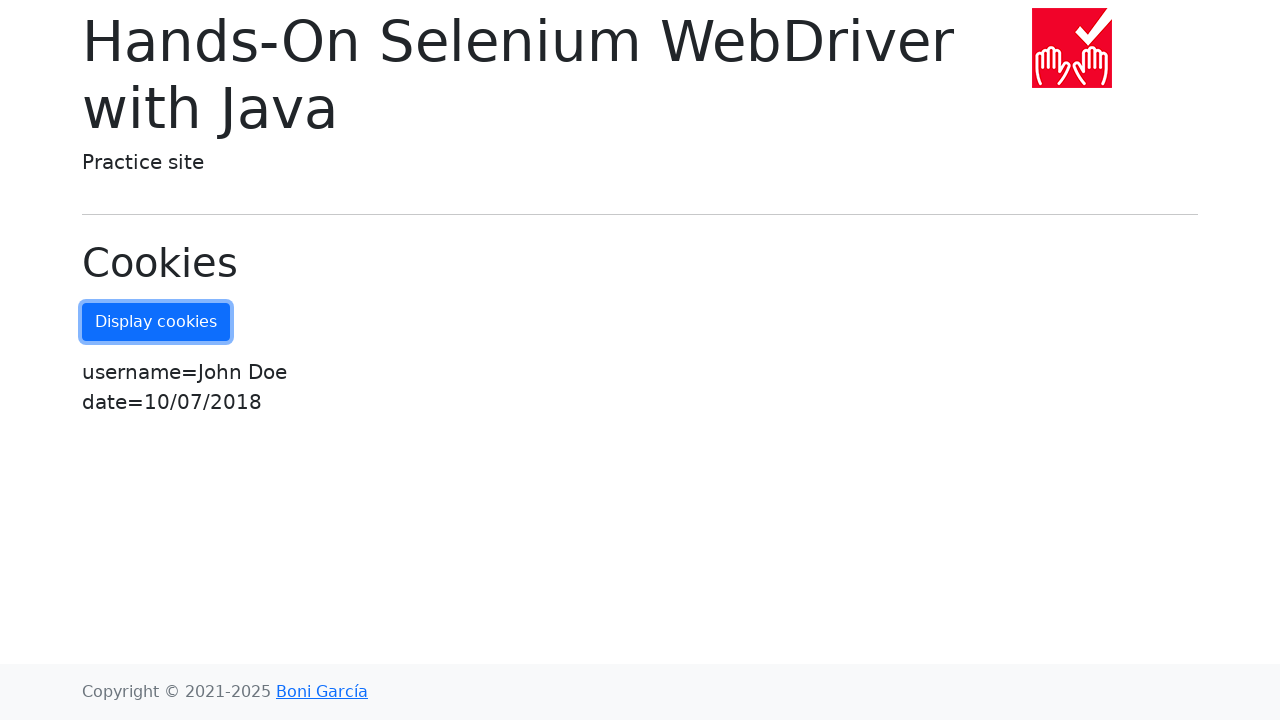

Verified remaining cookies after clearing 'Priya'
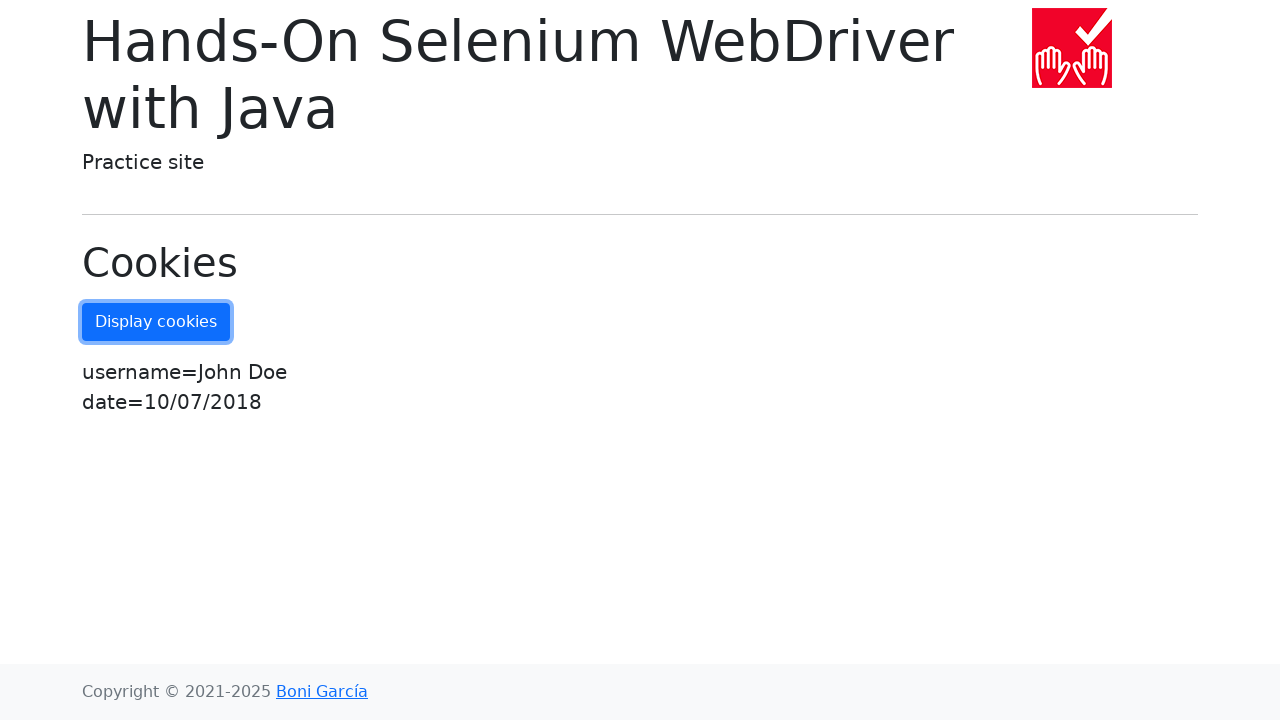

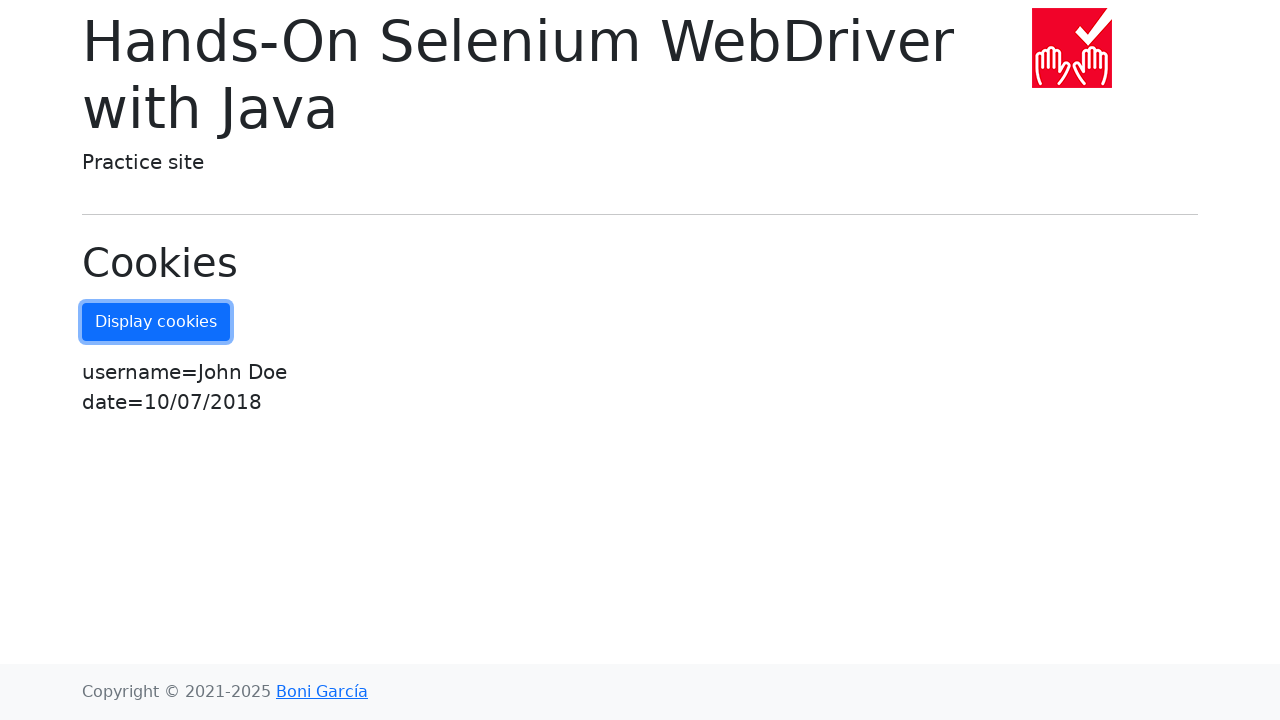